Demonstrates various mouse actions (hover, click, double-click, right-click, shift-click) and keyboard actions on the "SwitchTo" menu element on a demo automation testing website.

Starting URL: https://demo.automationtesting.in/Selectable.html

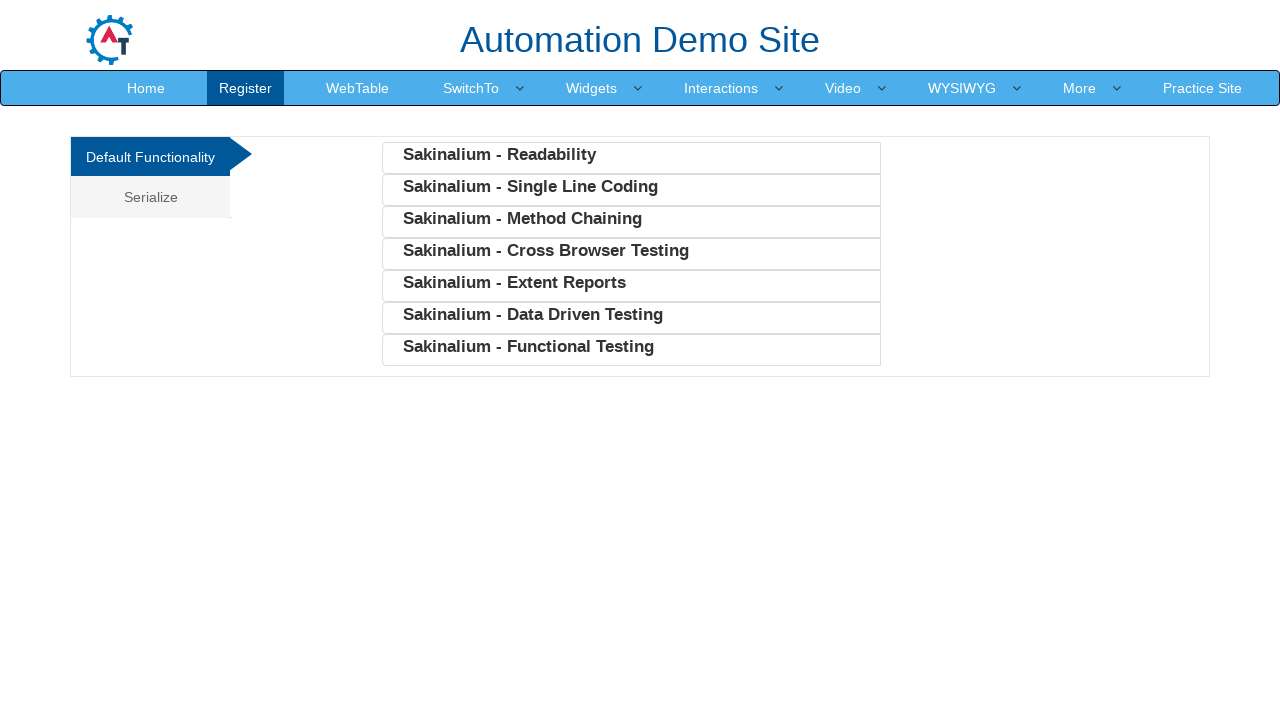

Hovered over SwitchTo menu item
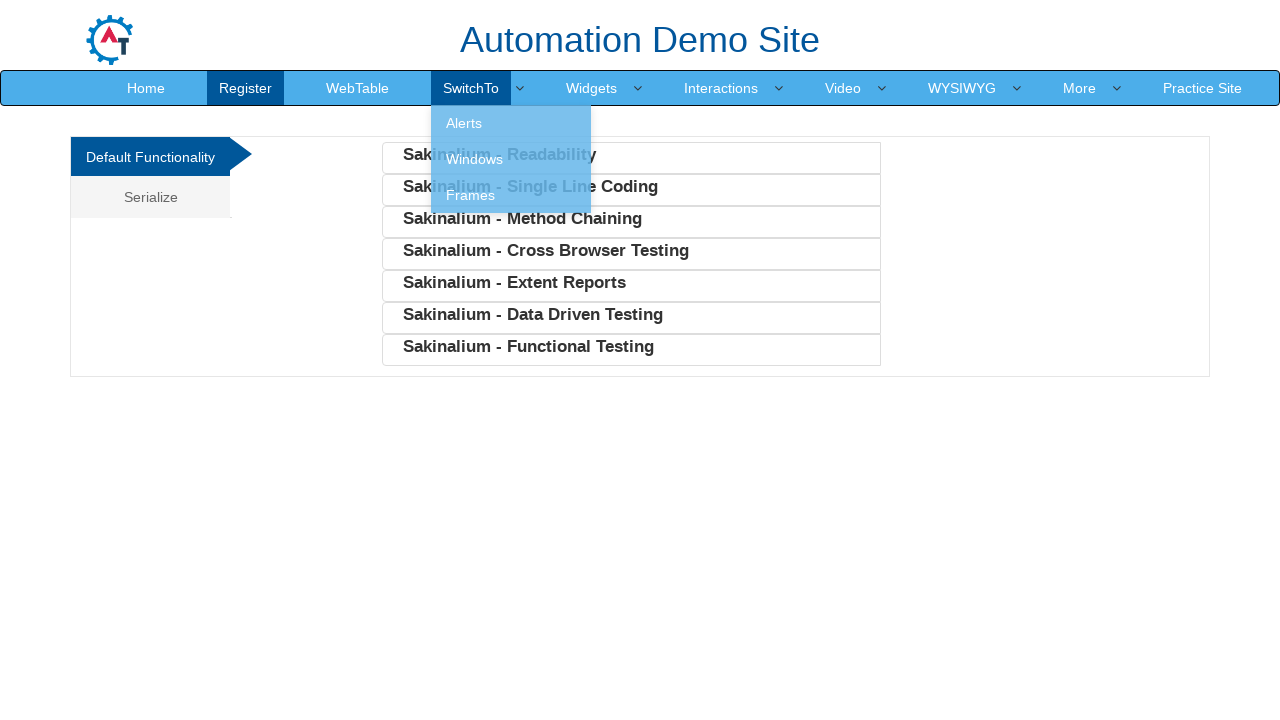

Single clicked on SwitchTo menu item
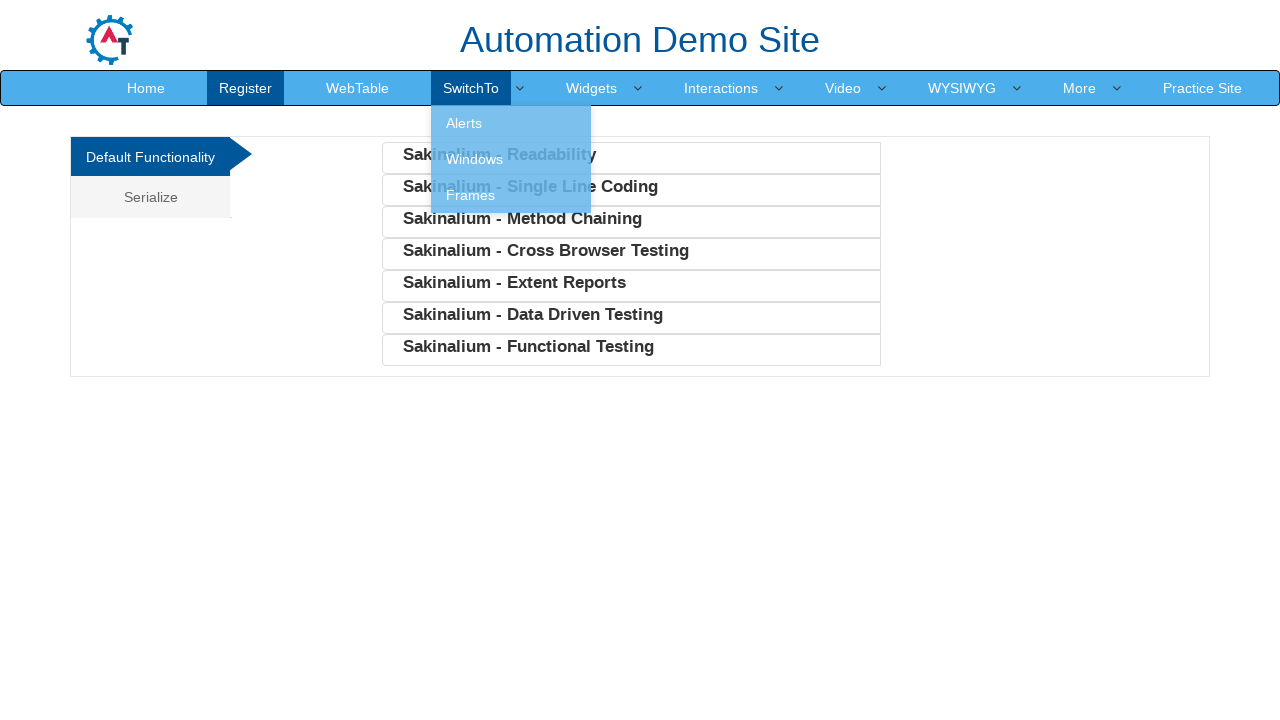

Double clicked on SwitchTo menu item
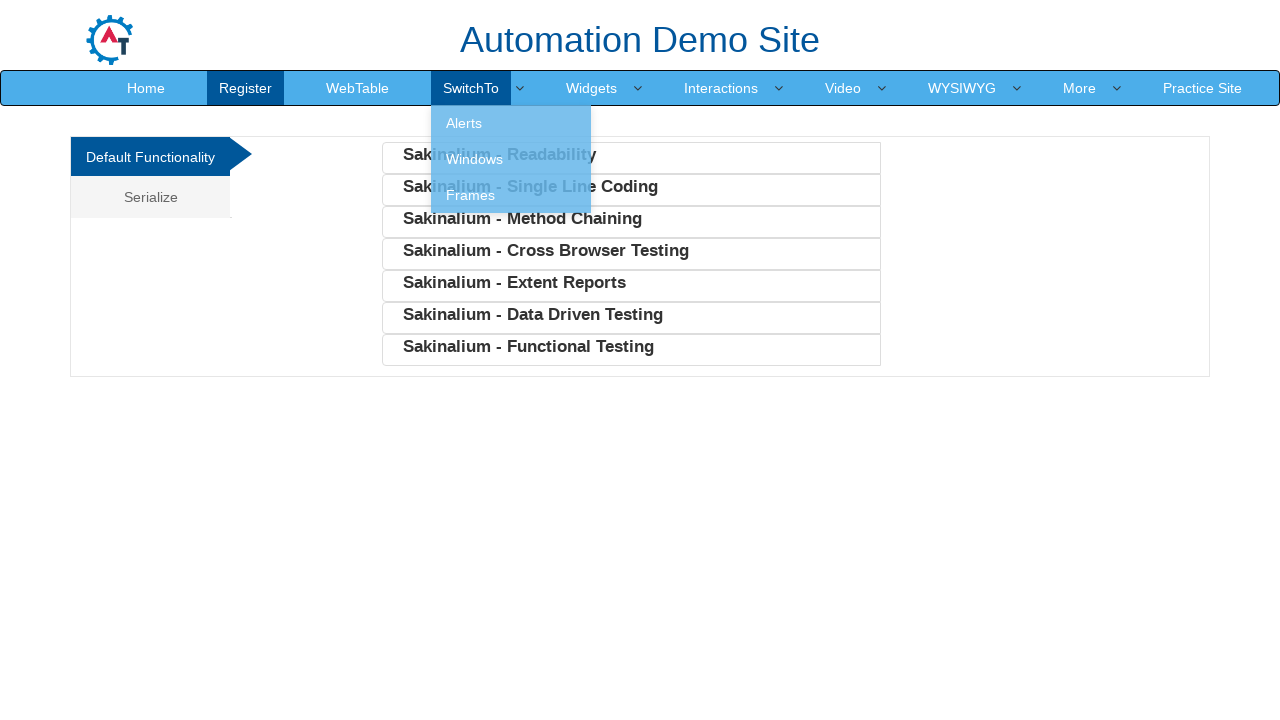

Right clicked on SwitchTo menu item
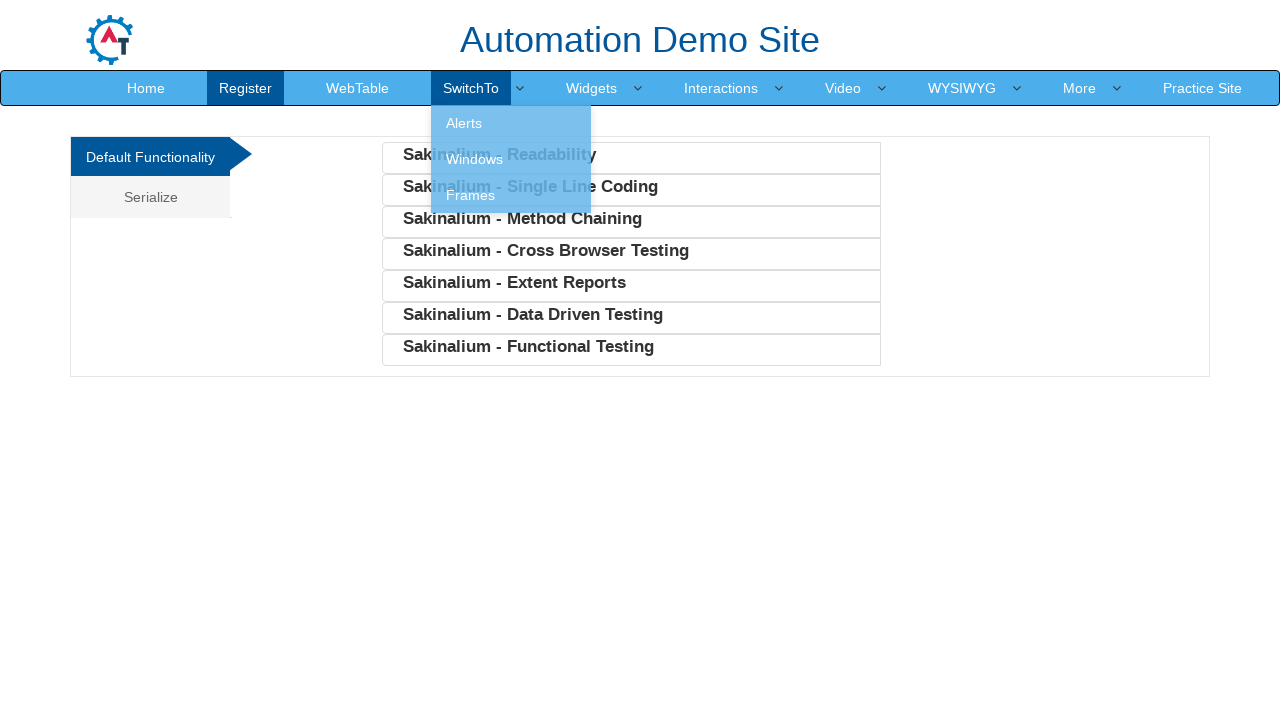

Shift+clicked on SwitchTo menu item
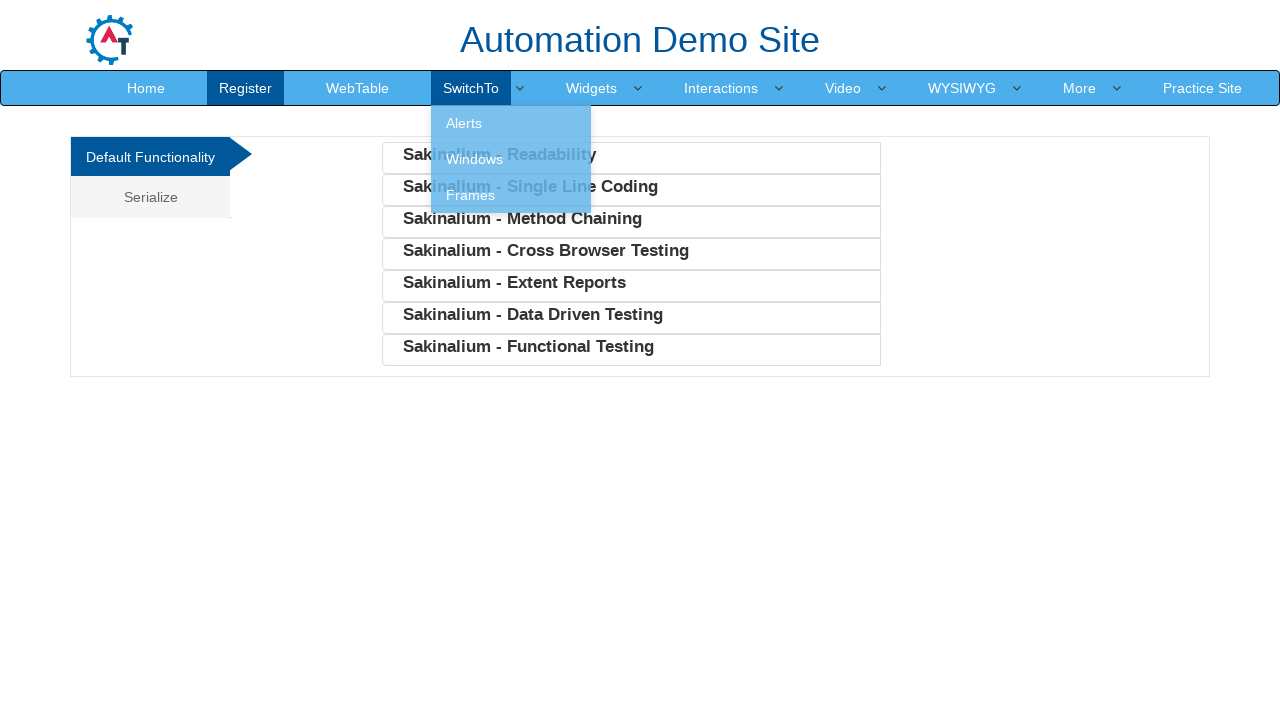

Pressed '$' key on SwitchTo menu item
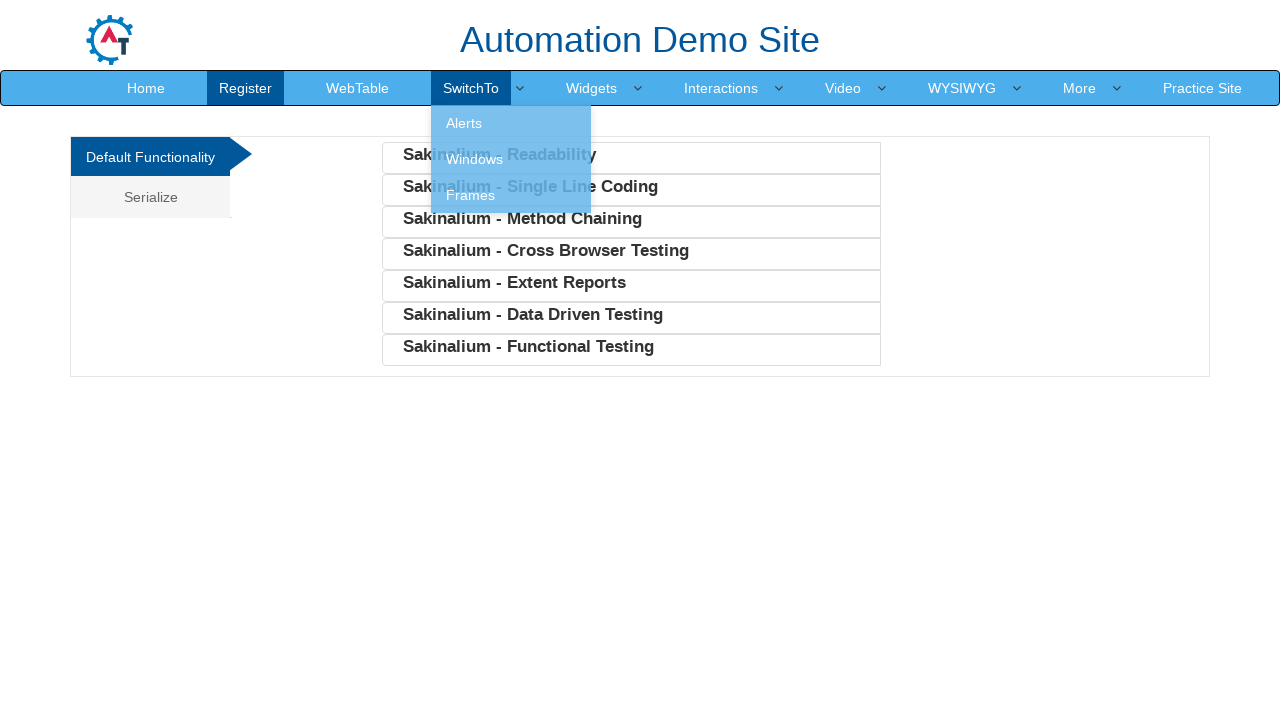

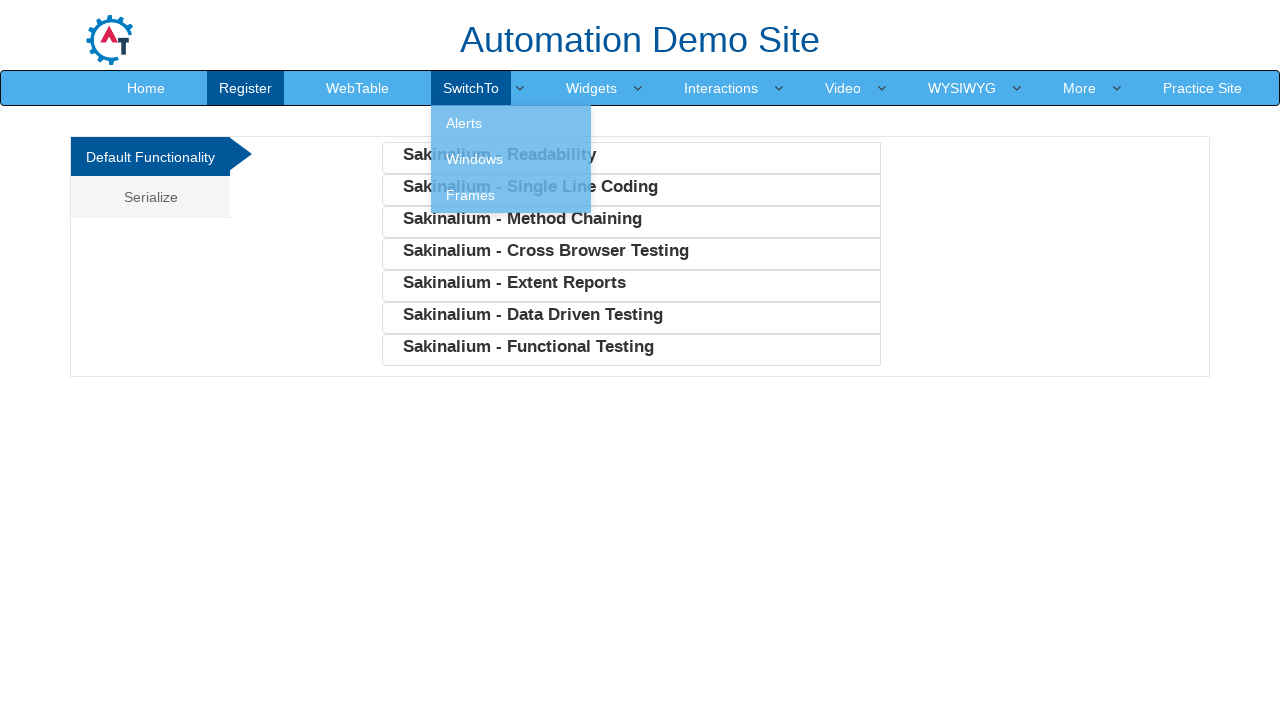